Tests the add to cart flow by navigating to shop, adding a product to cart, proceeding to checkout, and filling billing information

Starting URL: http://practice.automationtesting.in/my-account/

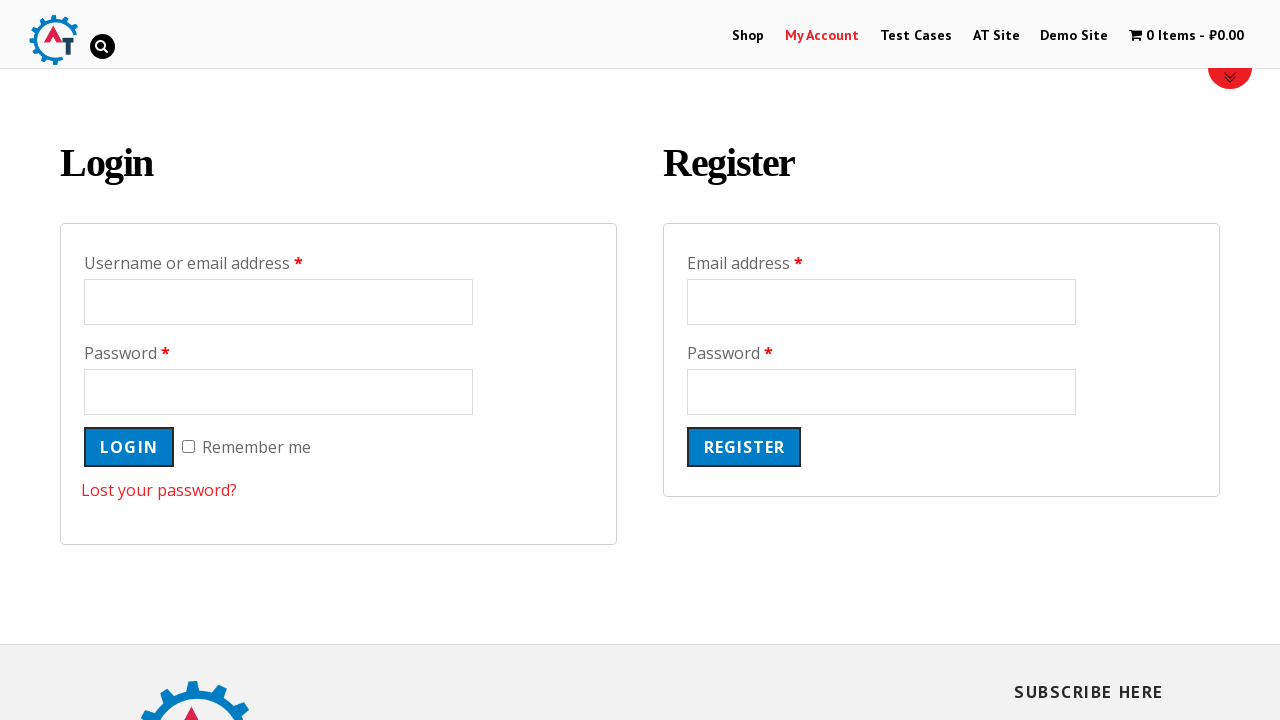

Clicked on Shop menu item at (748, 36) on xpath=//*[@id='menu-item-40']/a
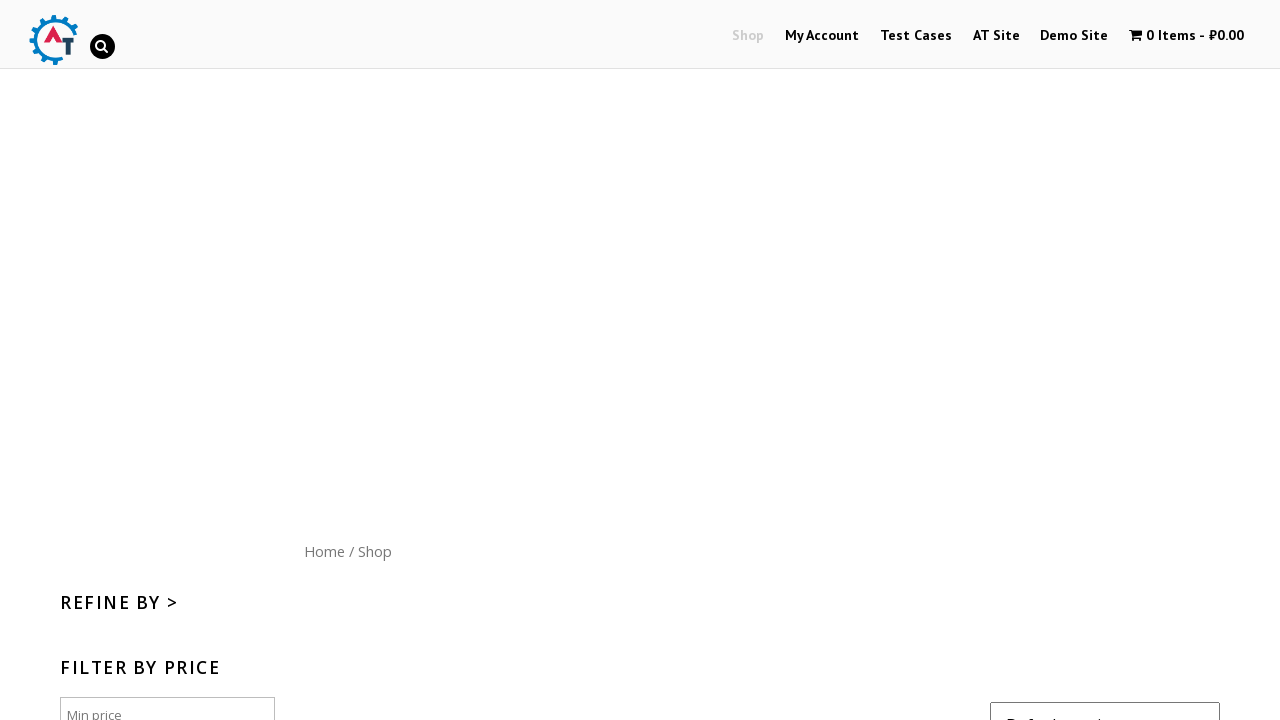

Added third product to cart at (878, 360) on xpath=//*[@id='content']/ul/li[3]/a[2]
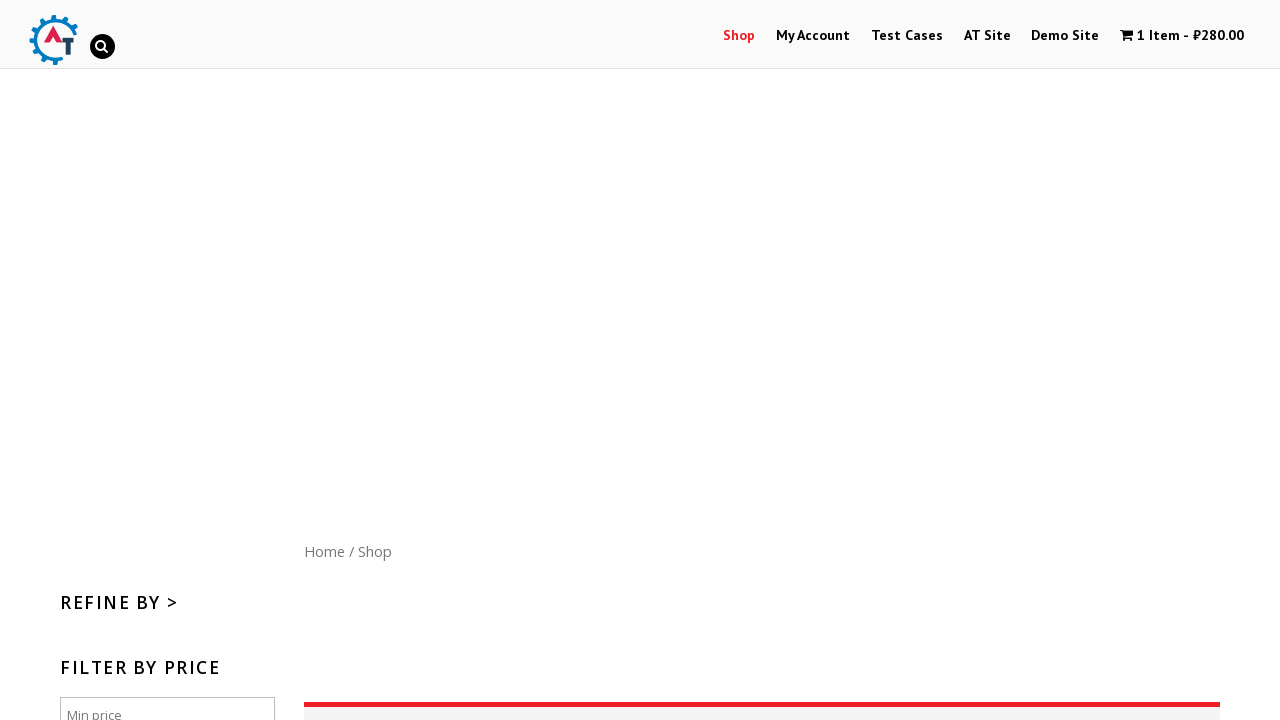

Clicked on cart icon at (1182, 36) on xpath=//*[@id='wpmenucartli']/a
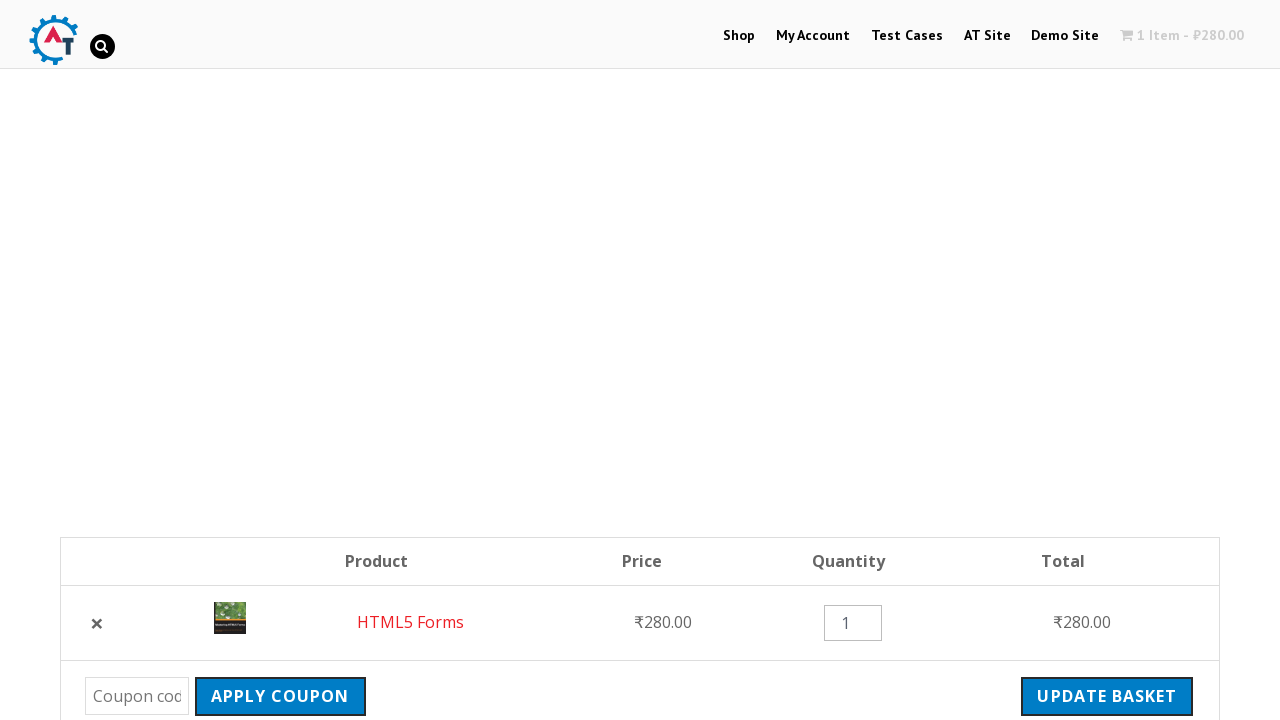

Navigated to basket page
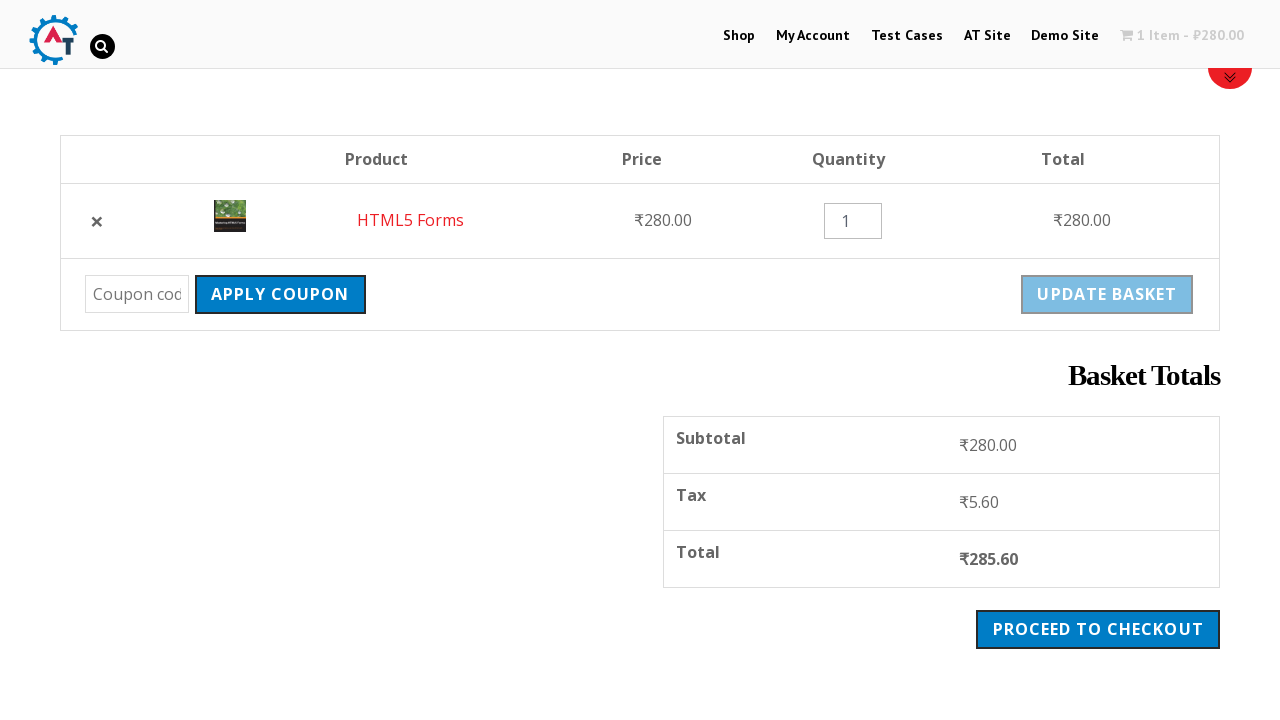

Clicked Proceed to Checkout button at (1098, 629) on xpath=//a[contains(@class, 'checkout') or contains(text(), 'Proceed') or contain
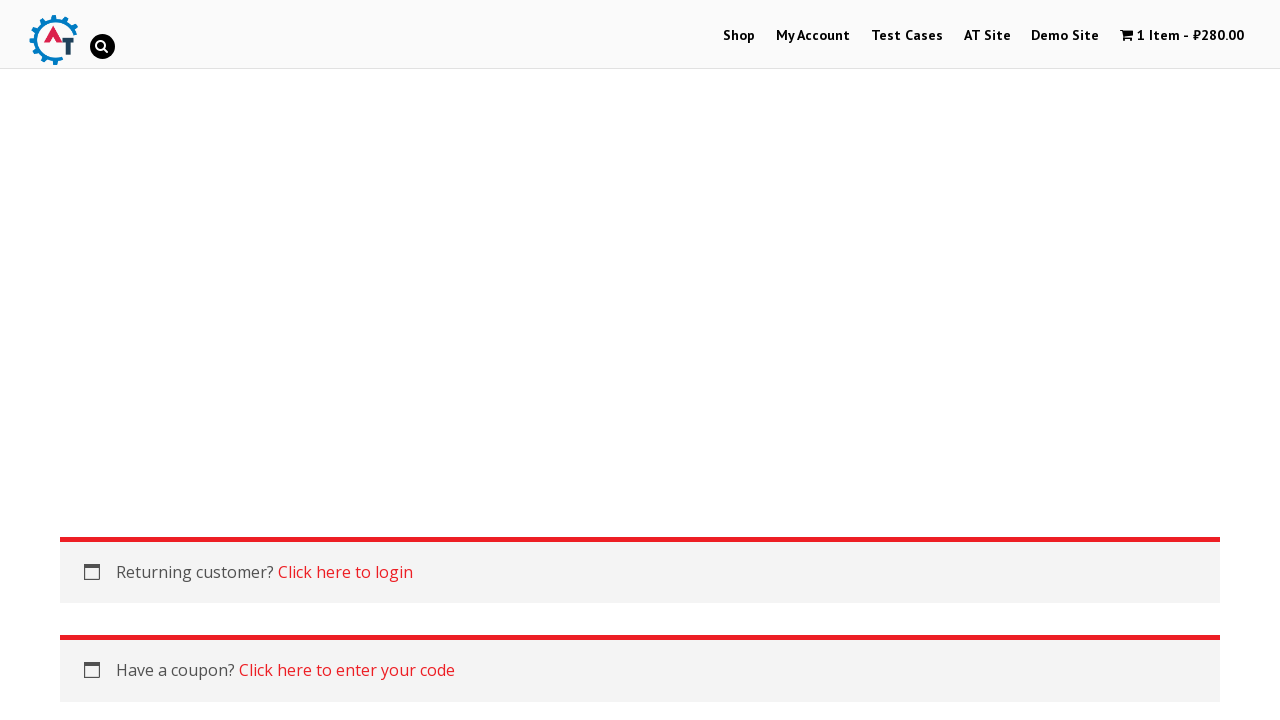

Filled billing first name as 'John' on #billing_first_name
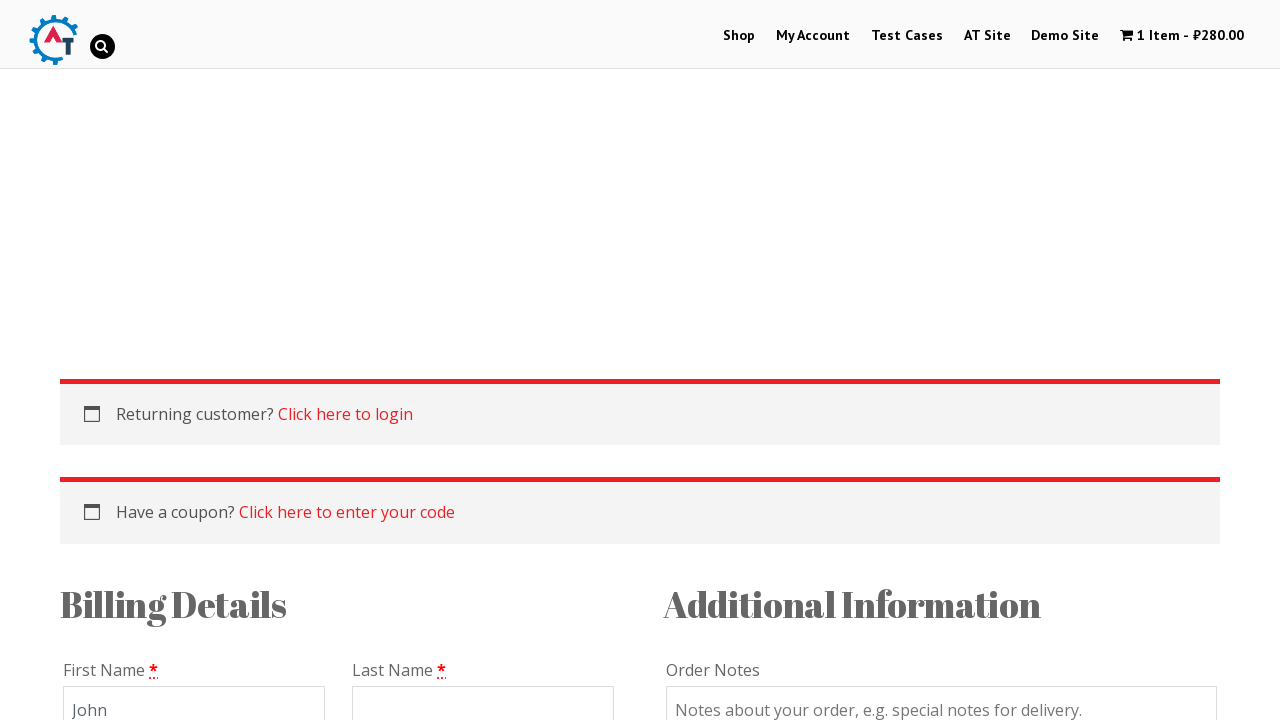

Filled billing last name as 'Smith' on #billing_last_name
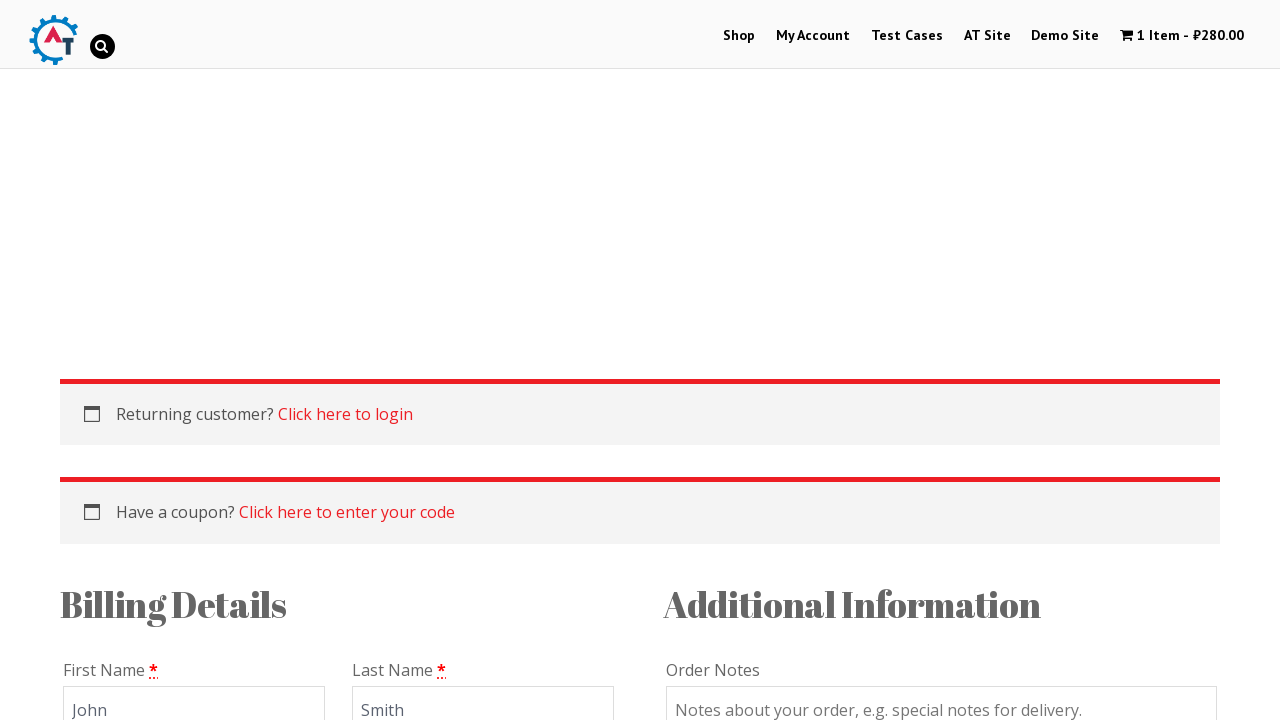

Filled billing phone as '5551234567' on #billing_phone
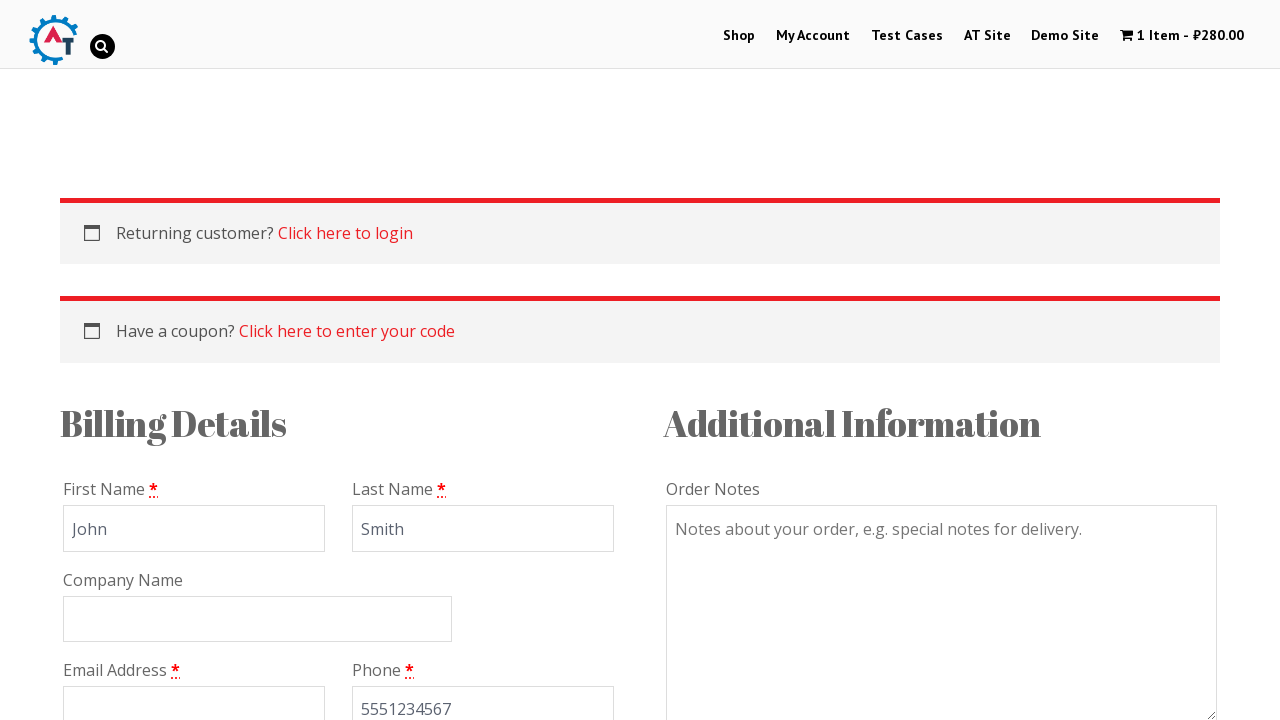

Filled billing address as '123 Test Street' on #billing_address_1
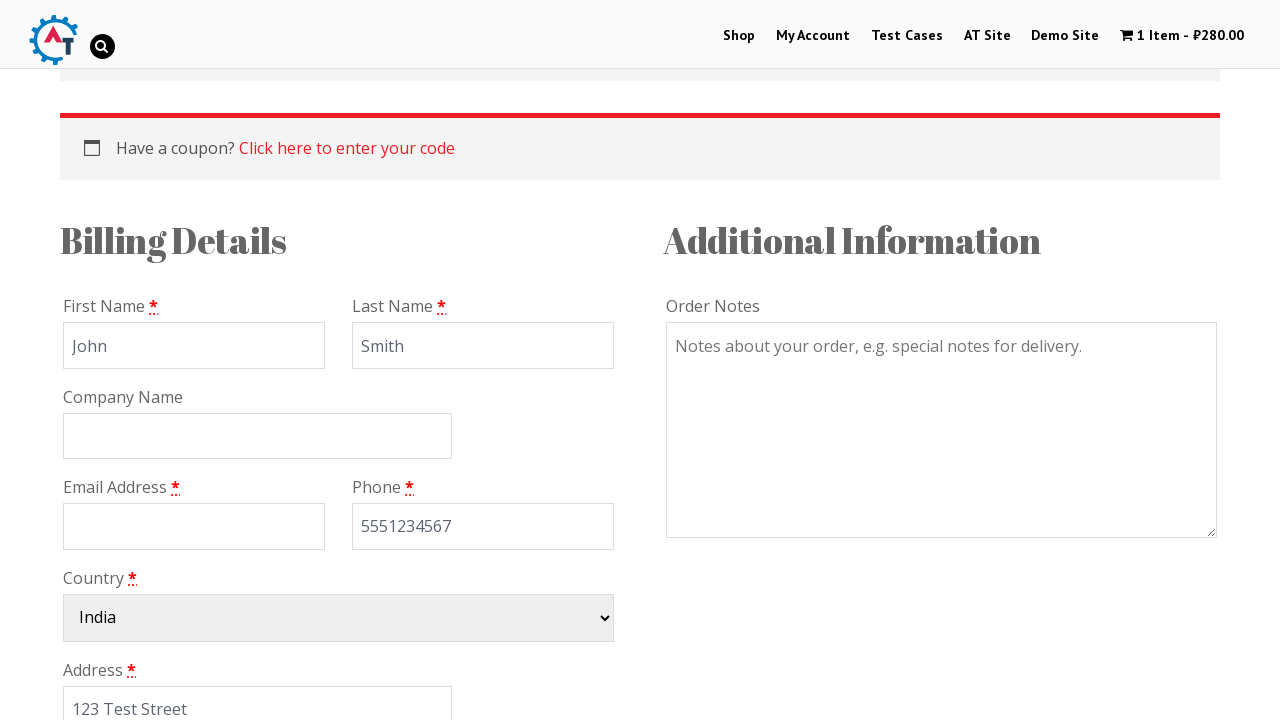

Filled billing city as 'Chicago' on #billing_city
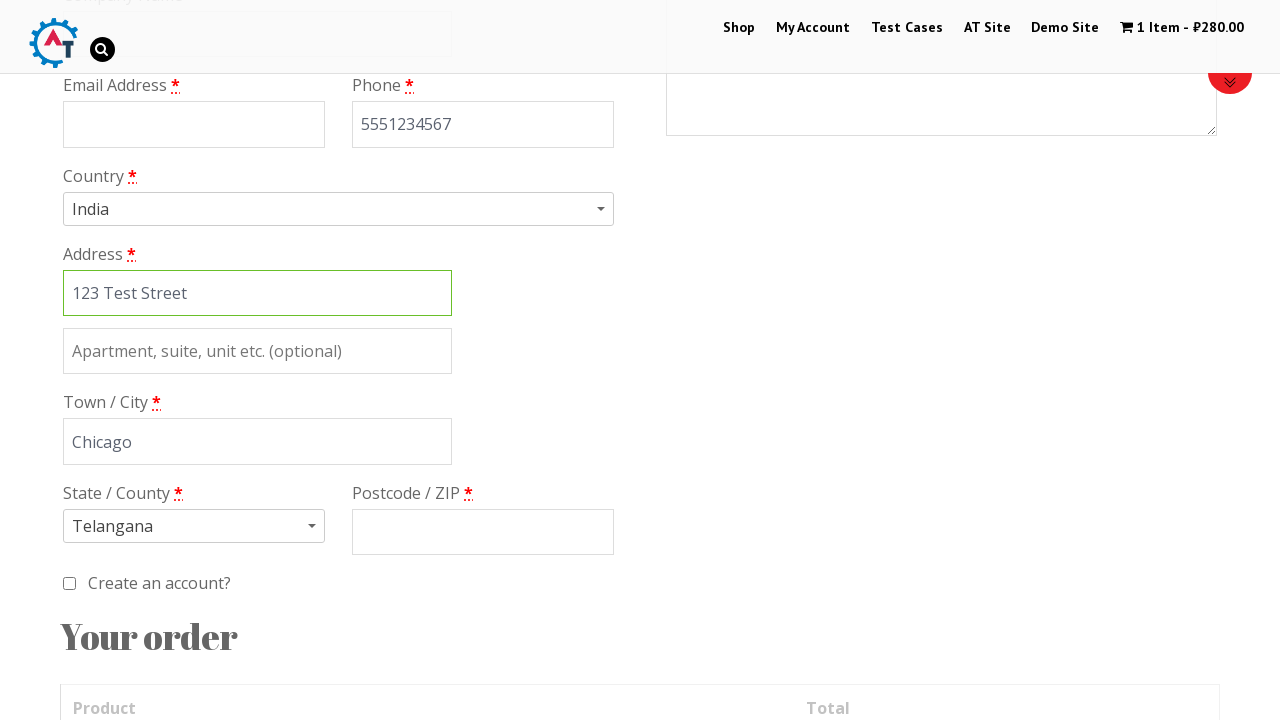

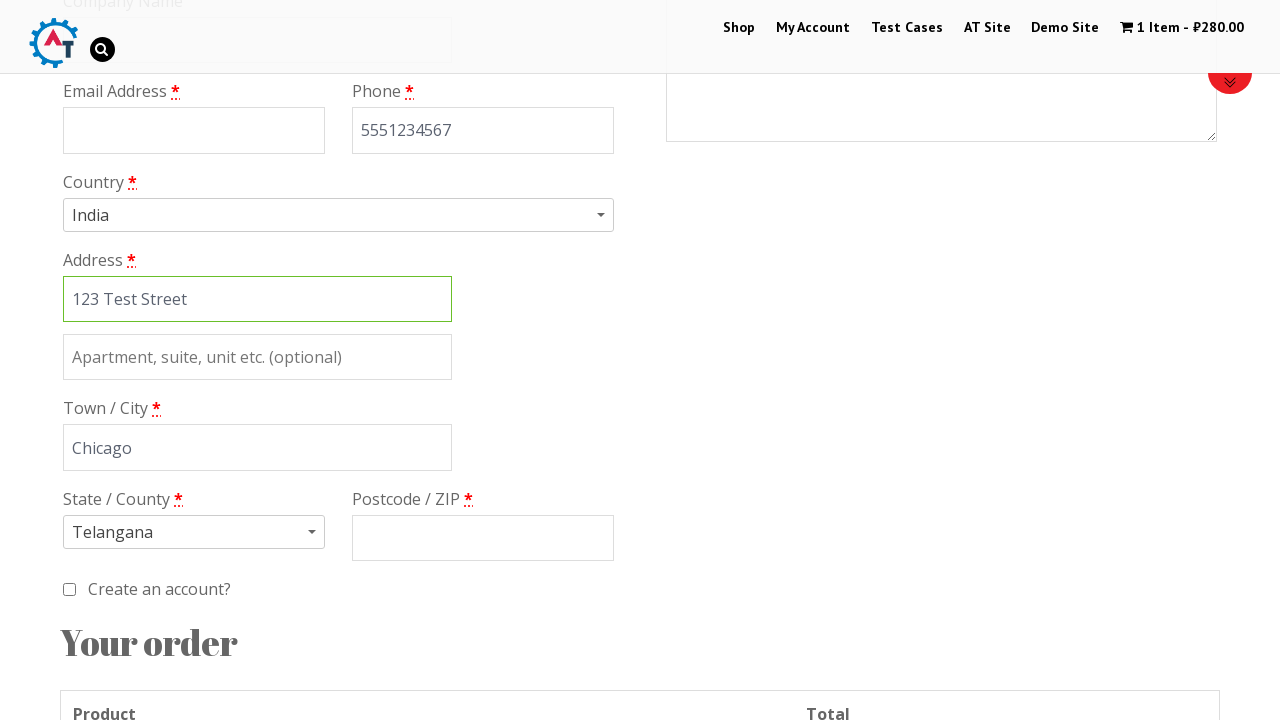